Tests hover functionality by hovering over the first avatar and verifying that additional user information (caption) becomes visible.

Starting URL: https://the-internet.herokuapp.com/hovers

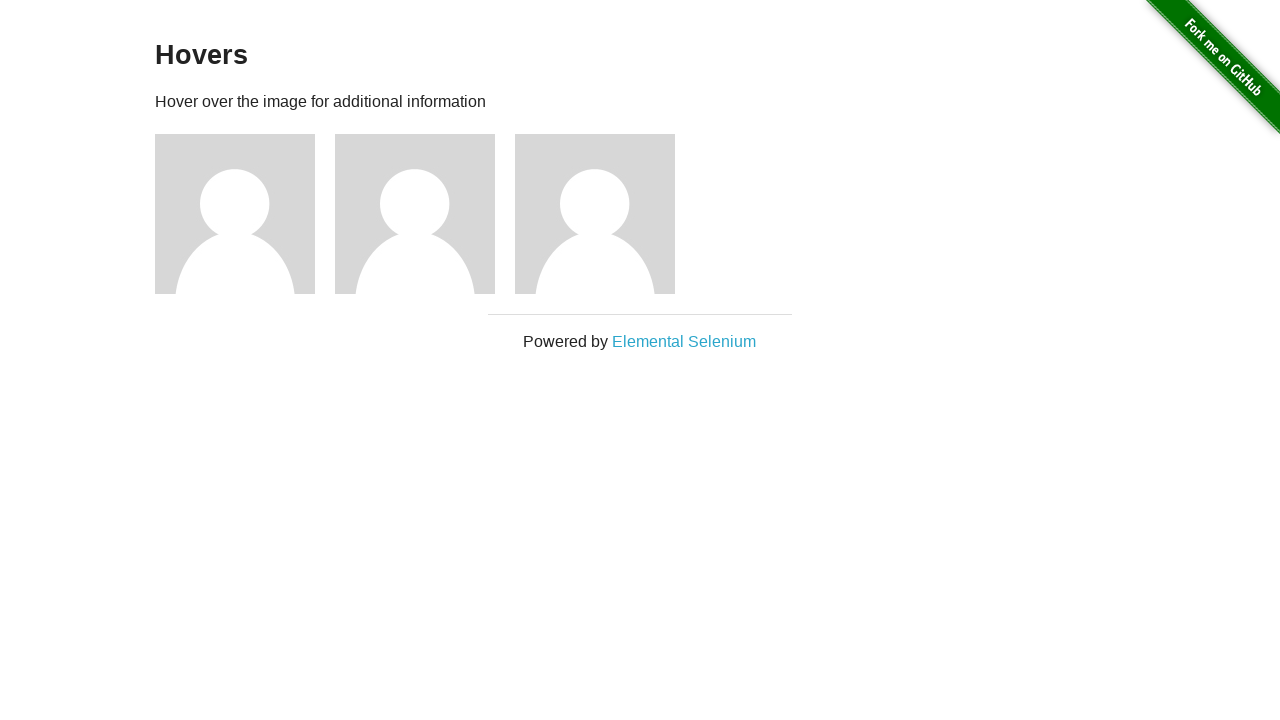

Located the first avatar figure element
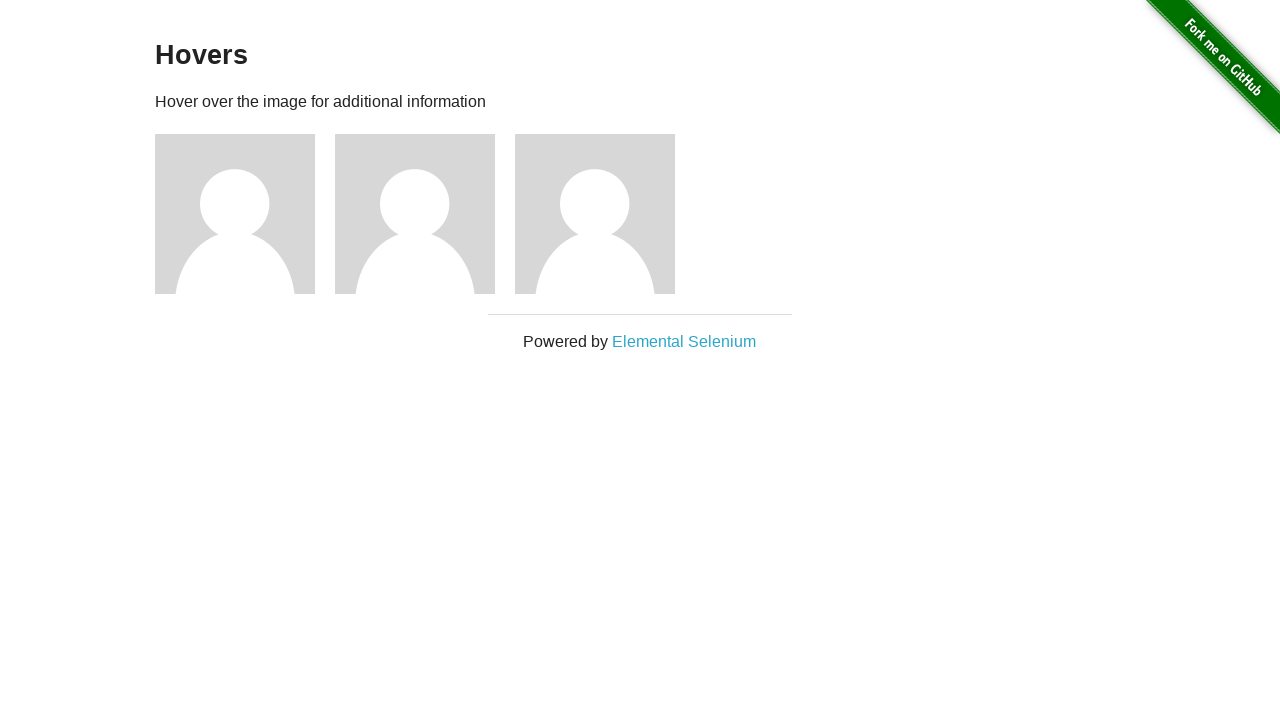

Hovered over the first avatar at (245, 214) on .figure >> nth=0
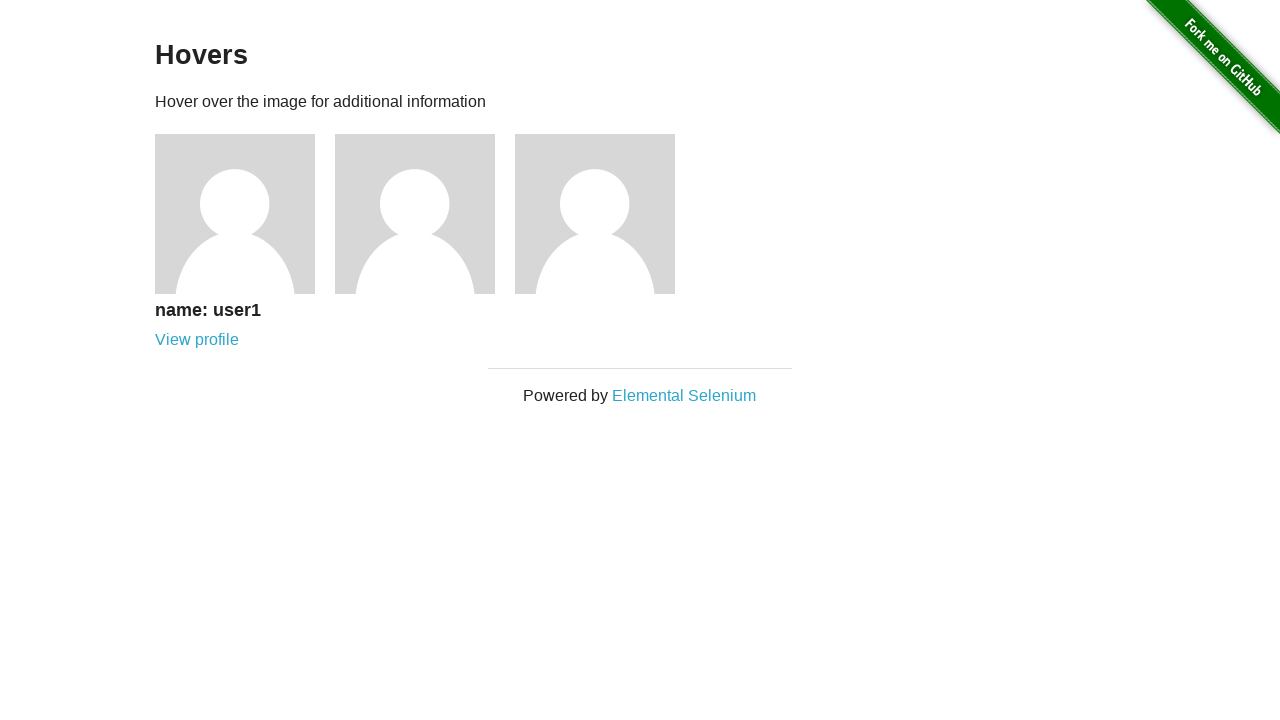

Verified that user information caption became visible on hover
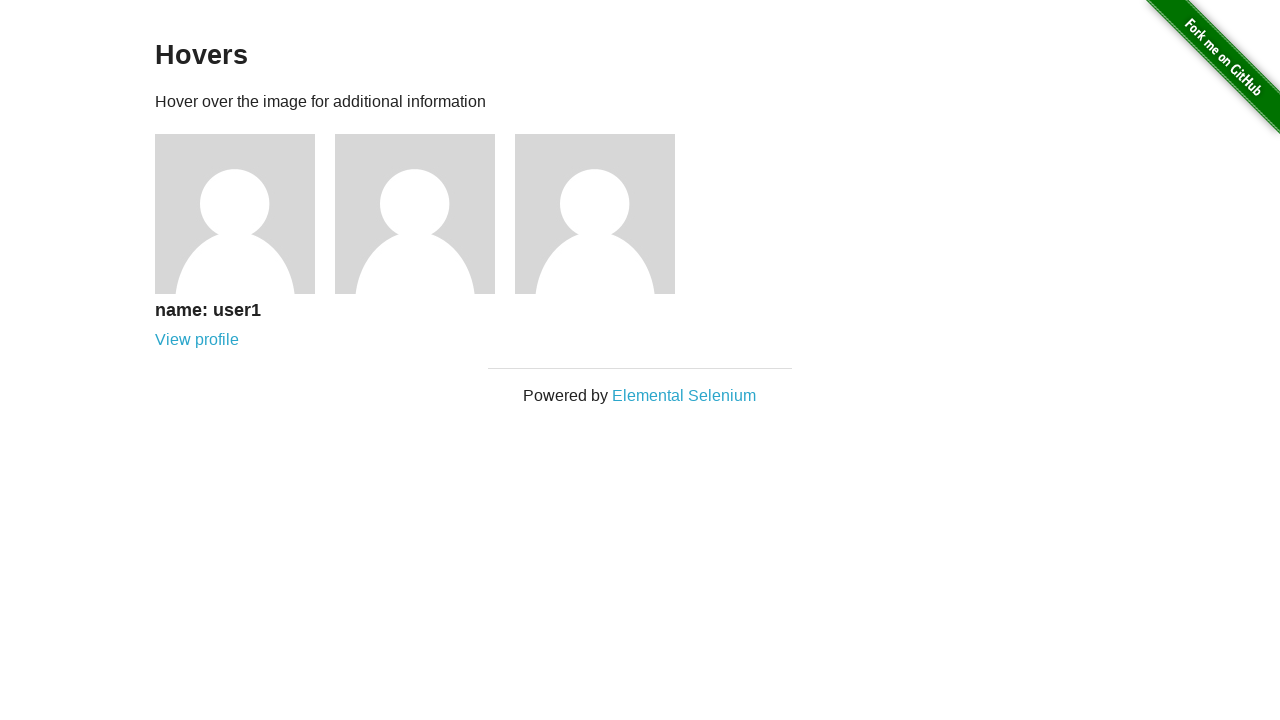

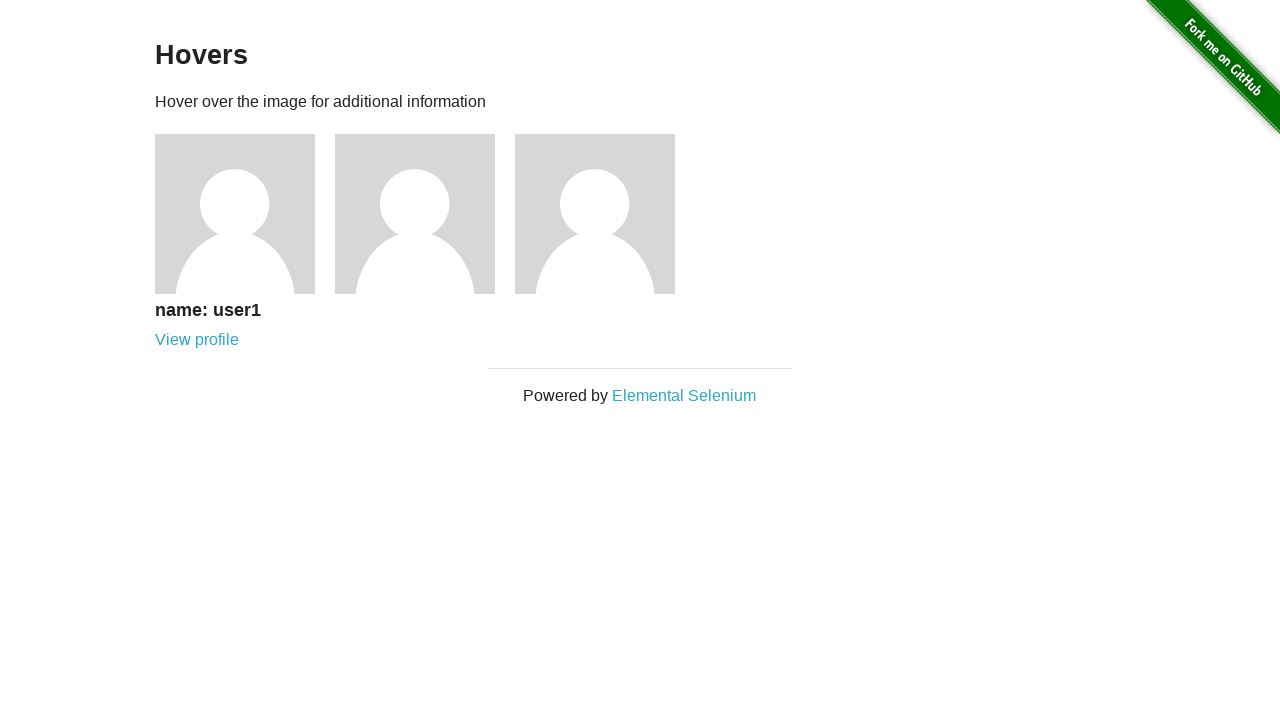